Tests JavaScript alert and confirm dialogs by entering a name, triggering alerts, and accepting/dismissing them

Starting URL: https://rahulshettyacademy.com/AutomationPractice/

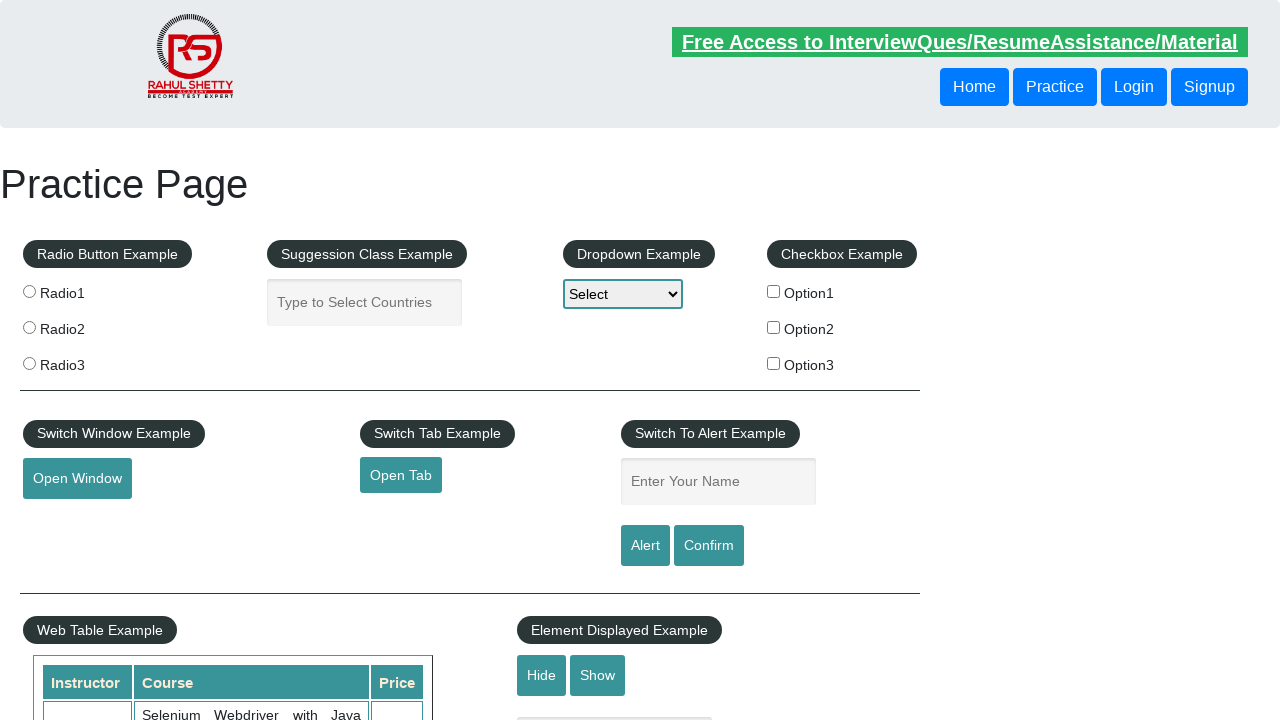

Page loaded and network is idle
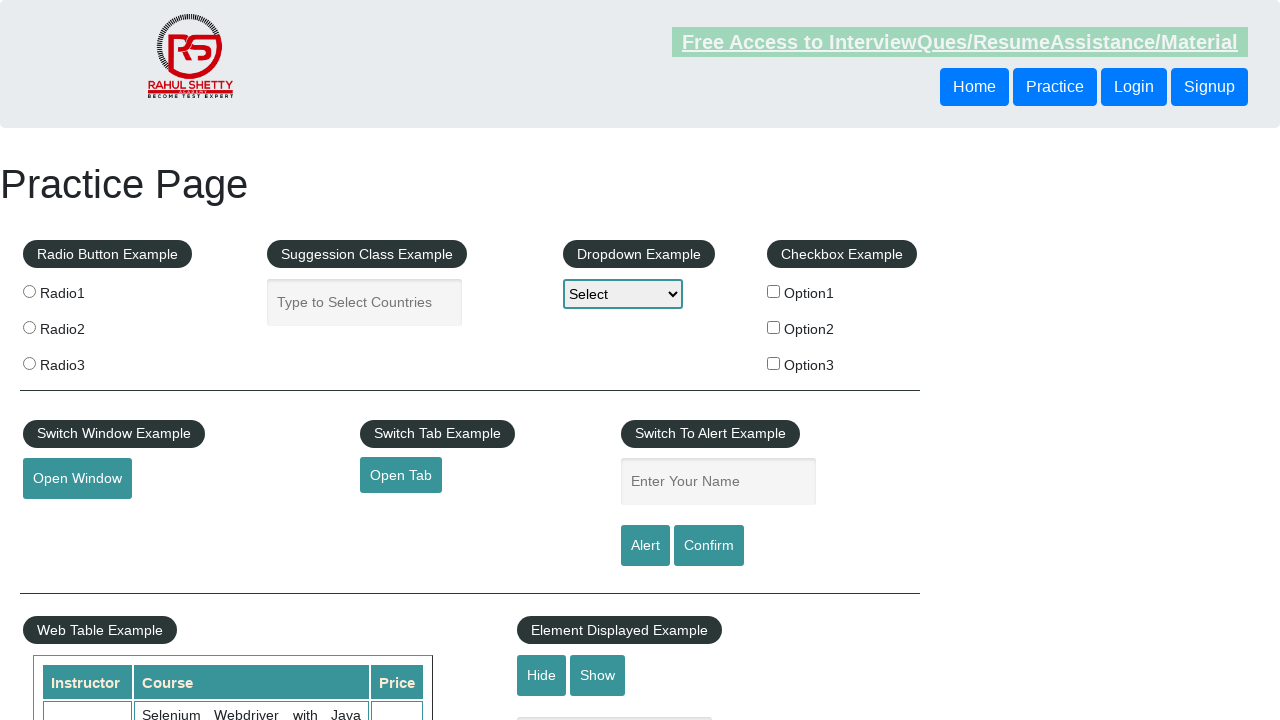

Filled name field with 'Murali' on #name
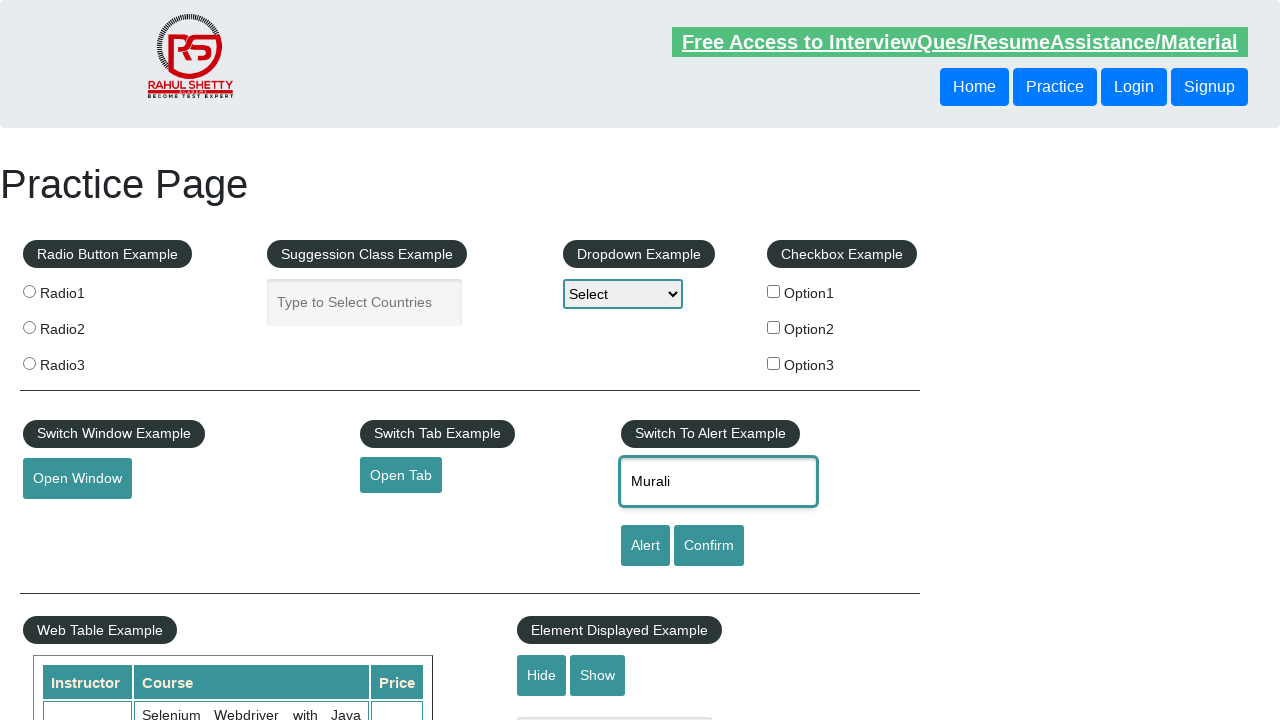

Set up dialog handler to accept alerts
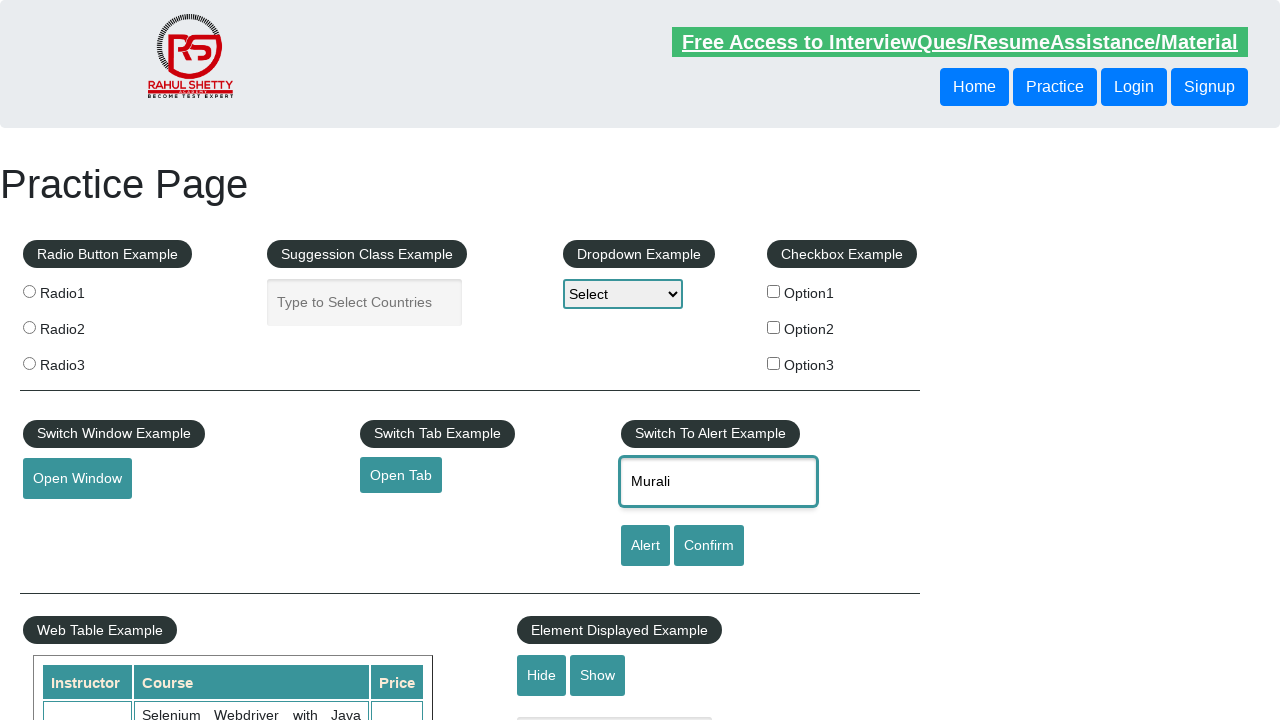

Clicked alert button to trigger JavaScript alert at (645, 546) on #alertbtn
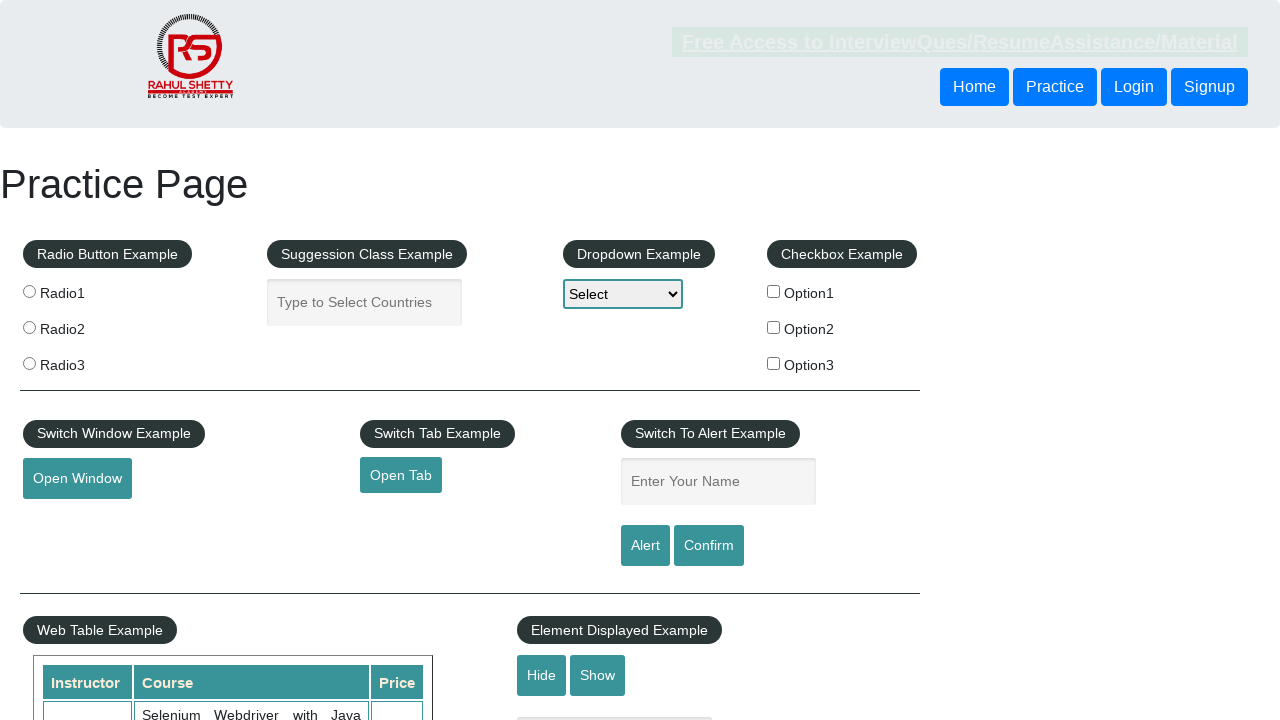

Waited 1 second for alert to process
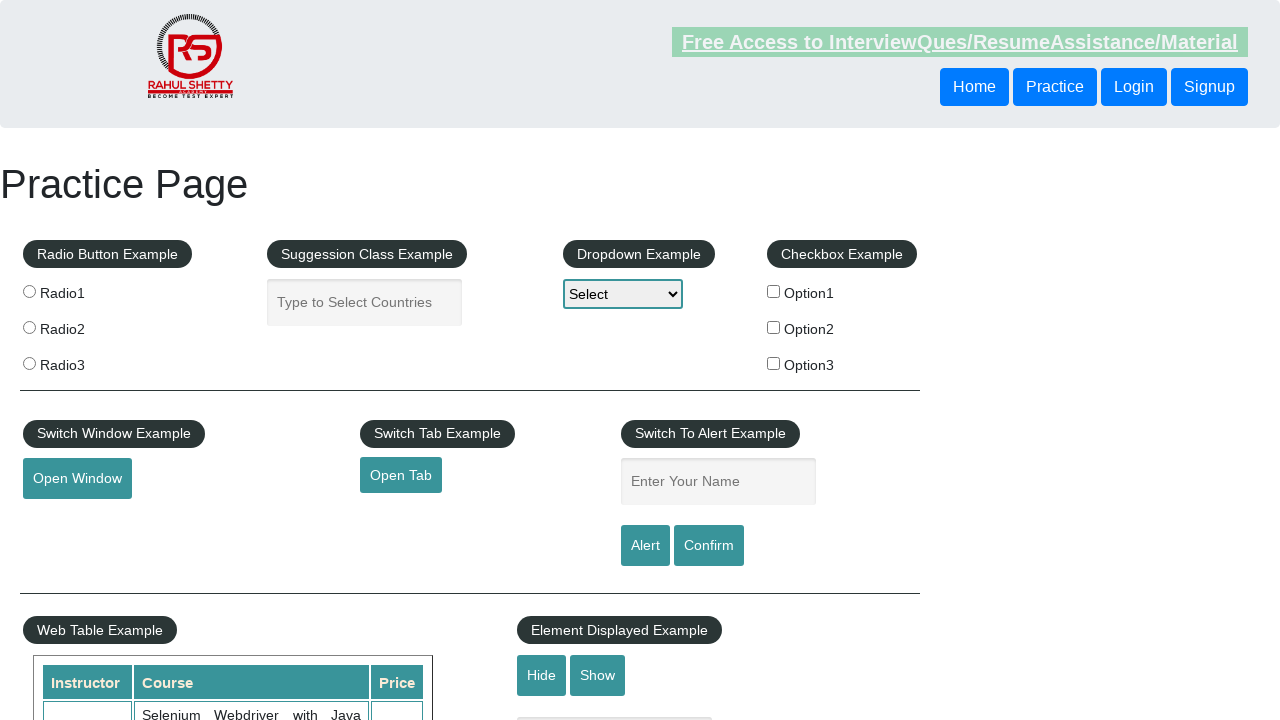

Set up dialog handler to dismiss confirm dialogs
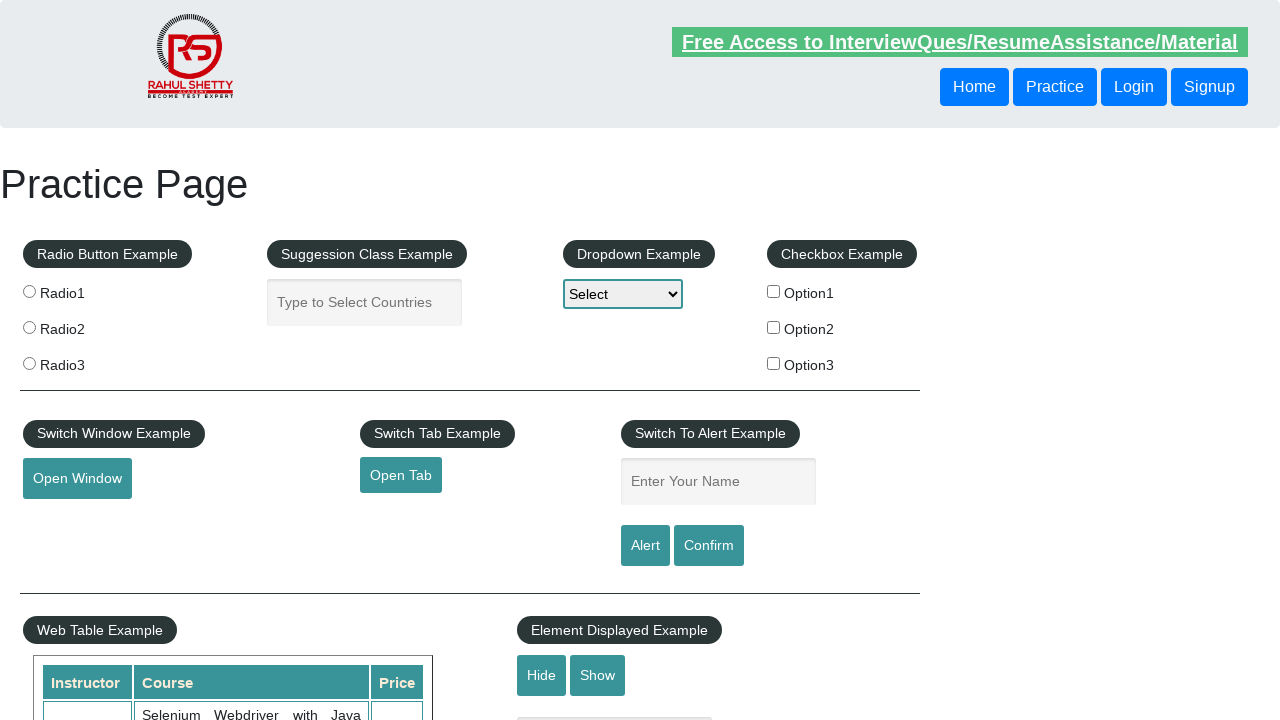

Clicked confirm button to trigger JavaScript confirm dialog at (709, 546) on #confirmbtn
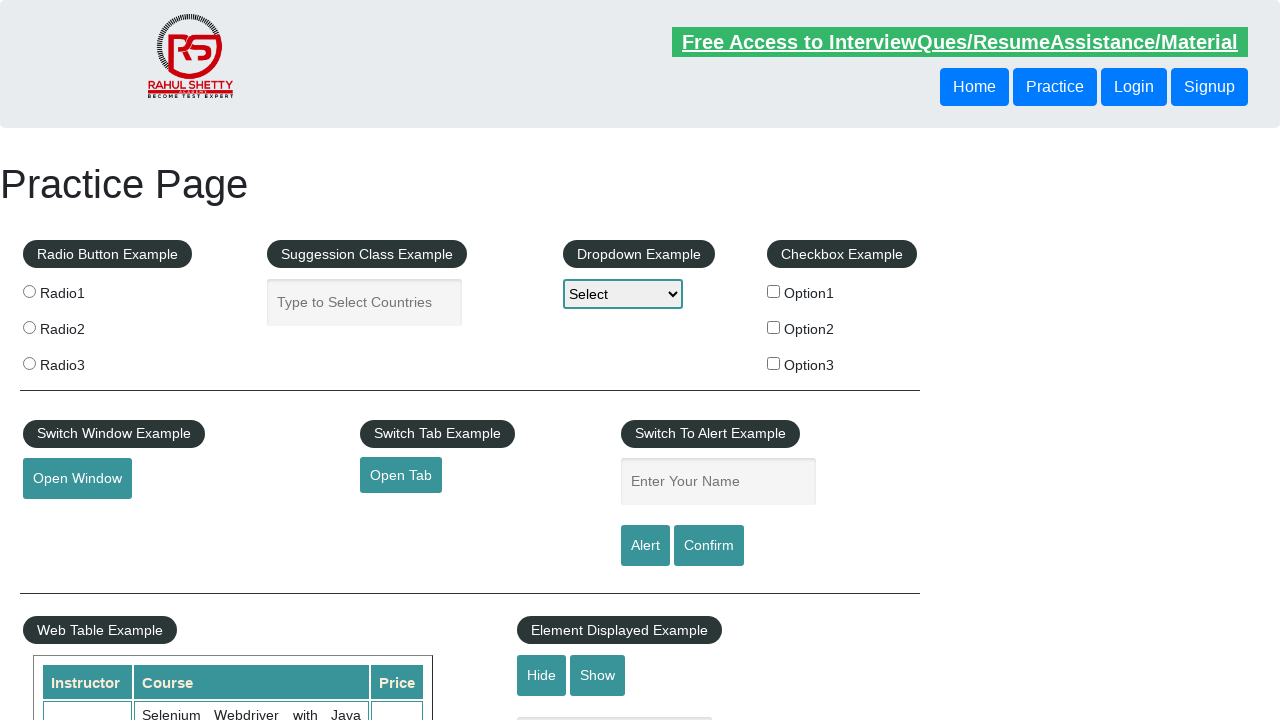

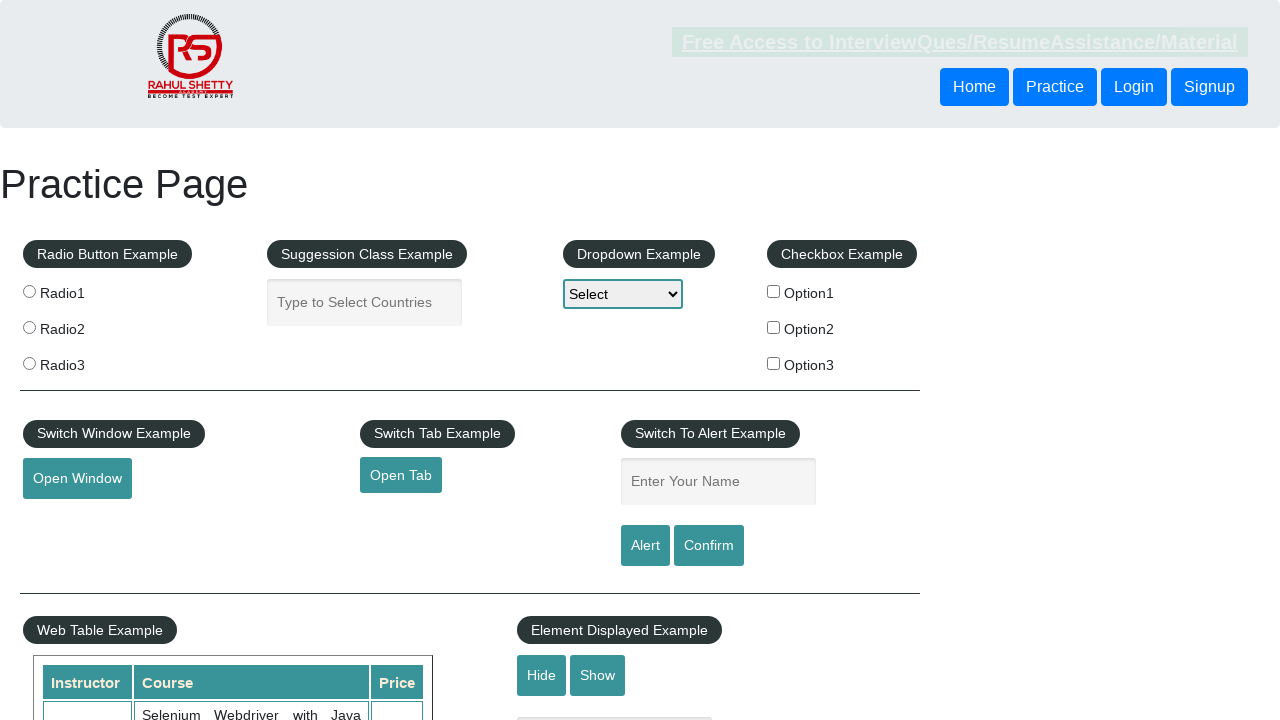